Navigates to a practice site, clicks on the A/B Testing link, verifies the page title, then navigates back and verifies the original page title

Starting URL: https://practice.cydeo.com

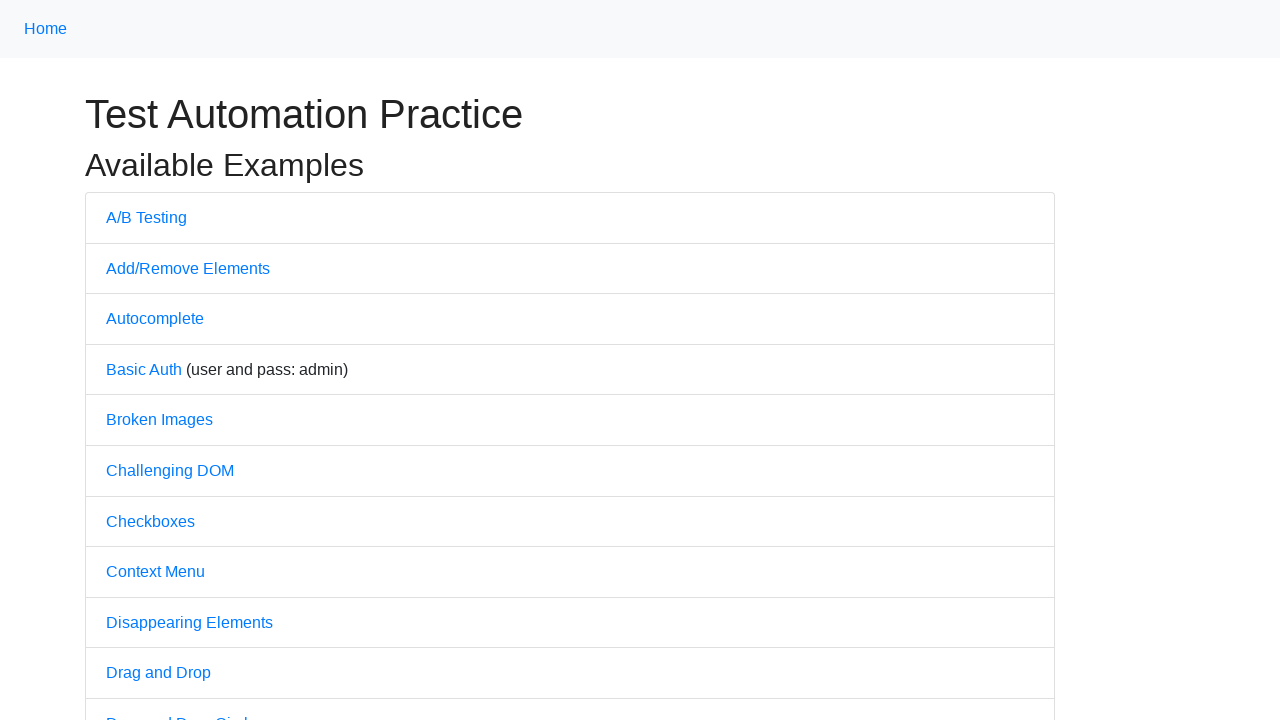

Clicked on A/B Testing link at (146, 217) on text=A/B Testing
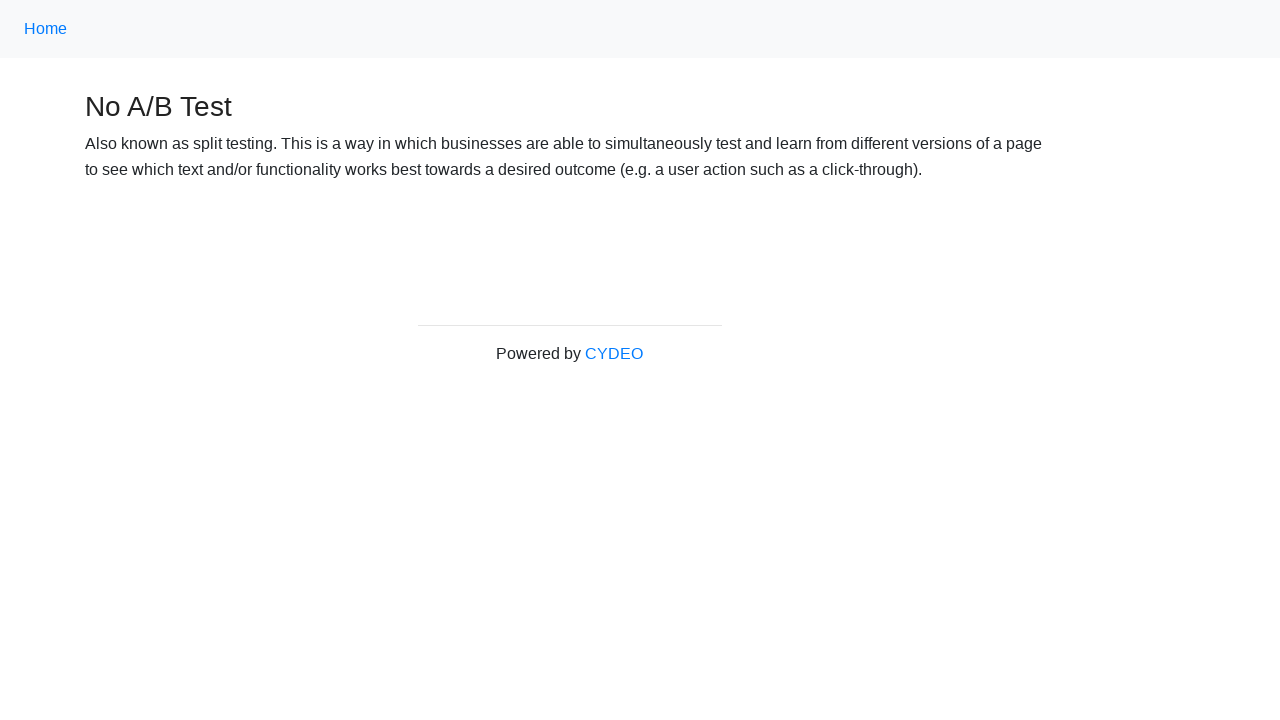

A/B Testing page loaded
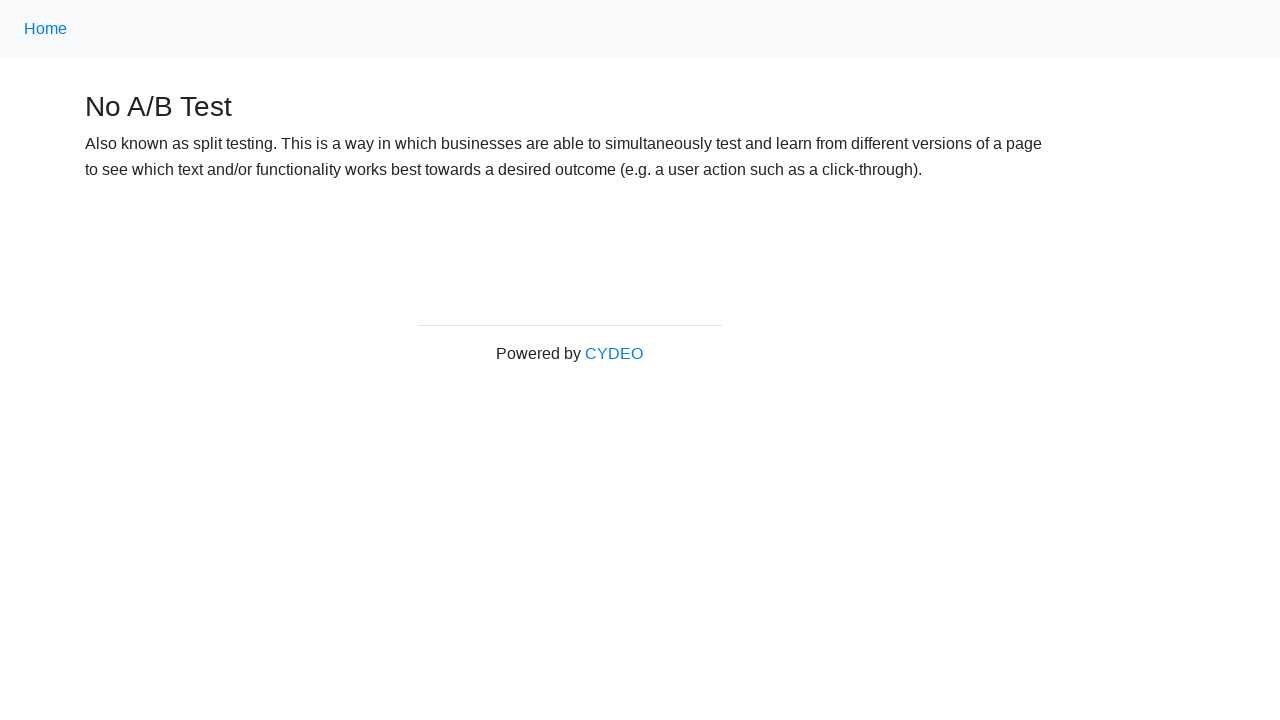

Verified A/B Testing page title is 'No A/B Test'
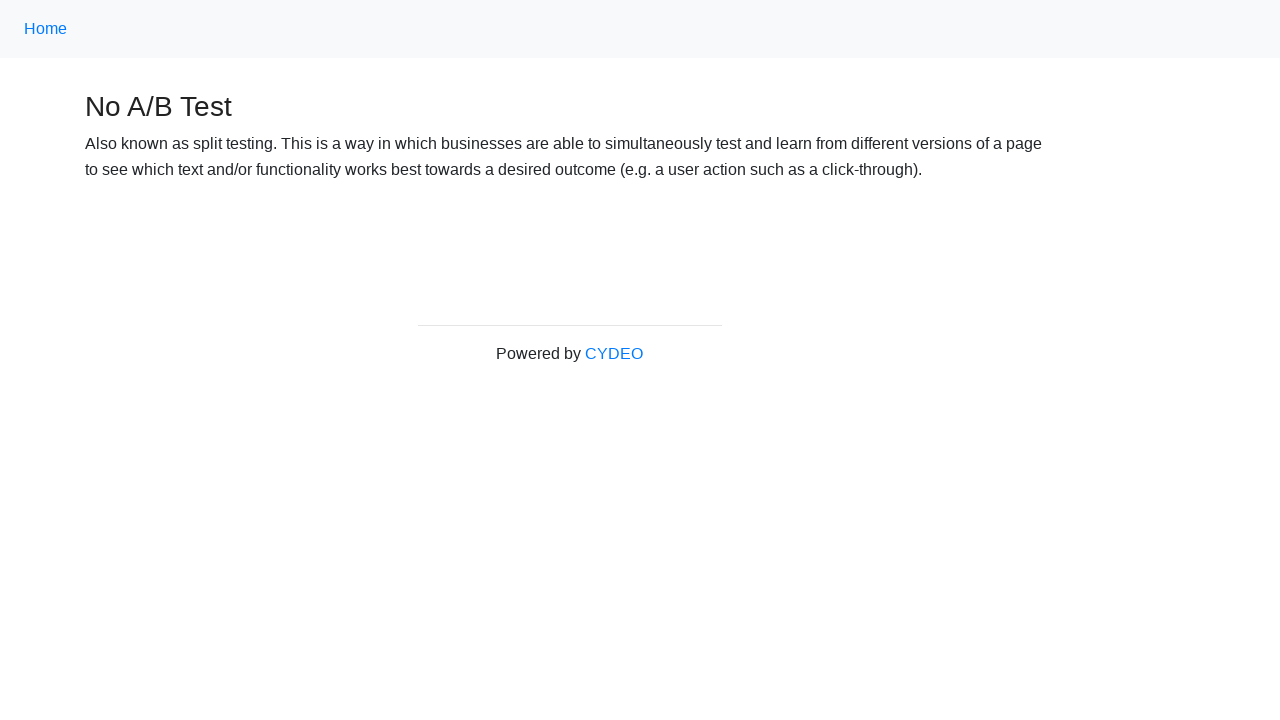

Navigated back to previous page
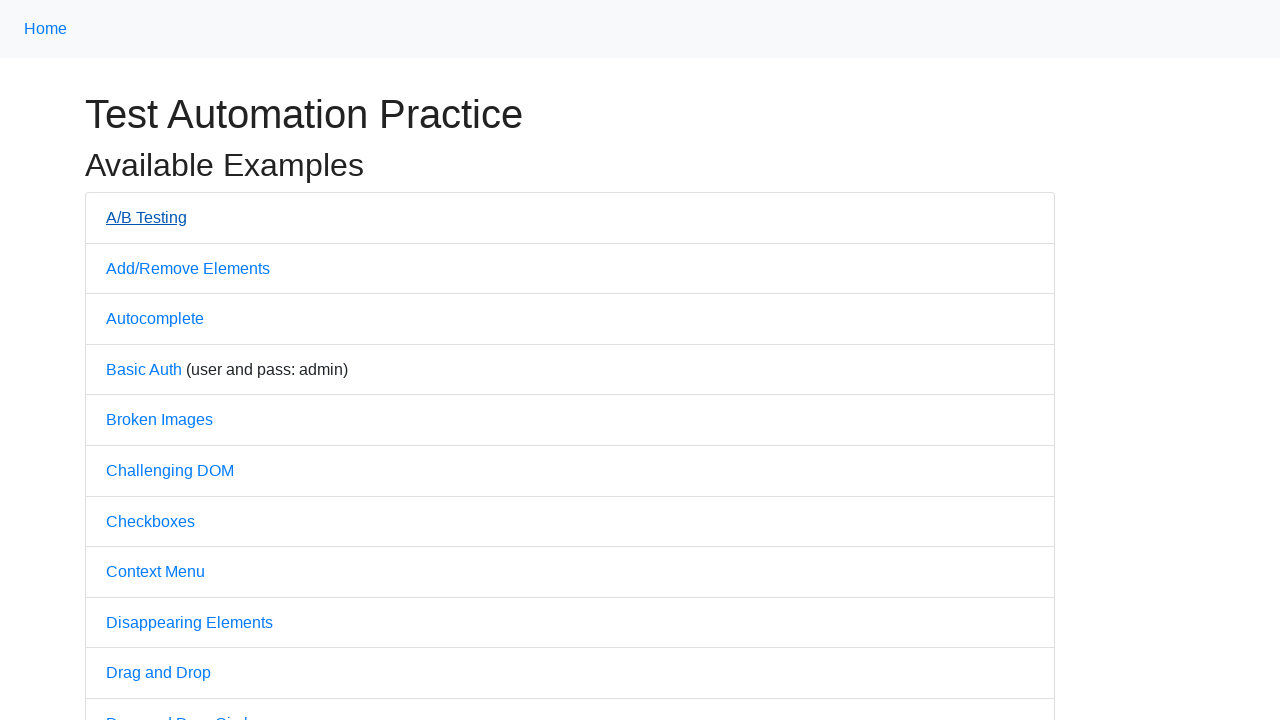

Practice page loaded
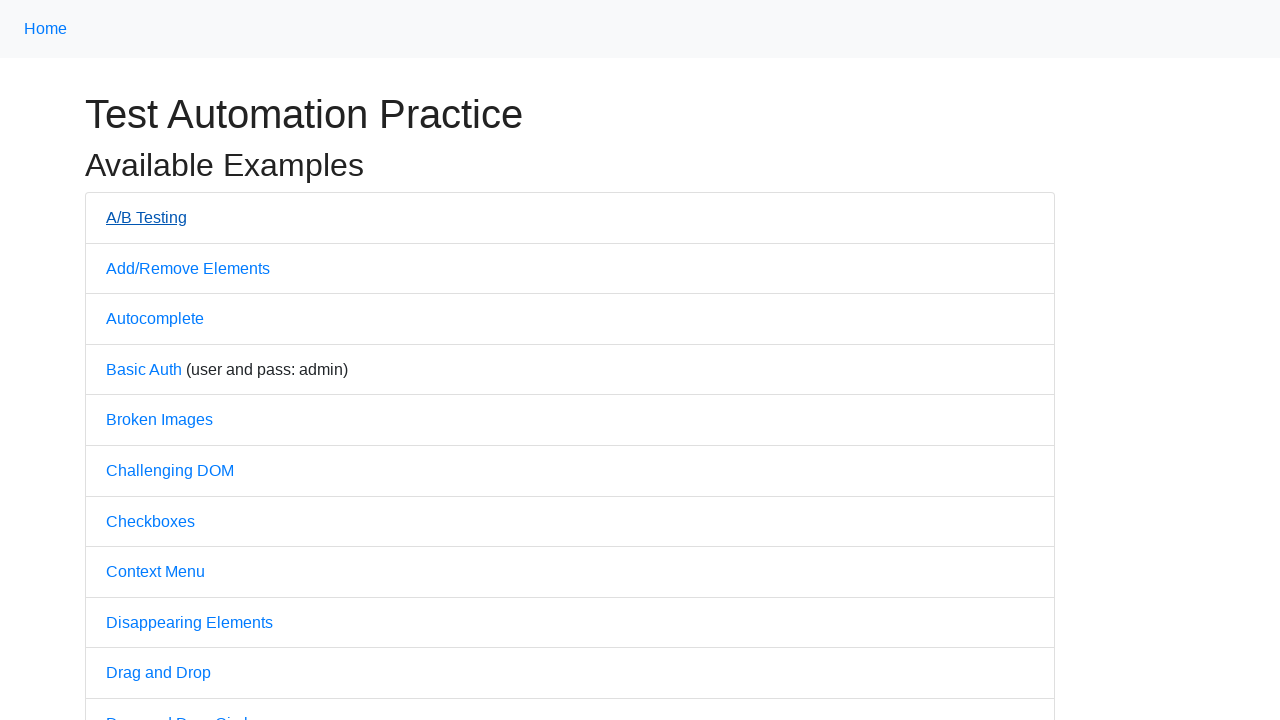

Verified original page title is 'Practice'
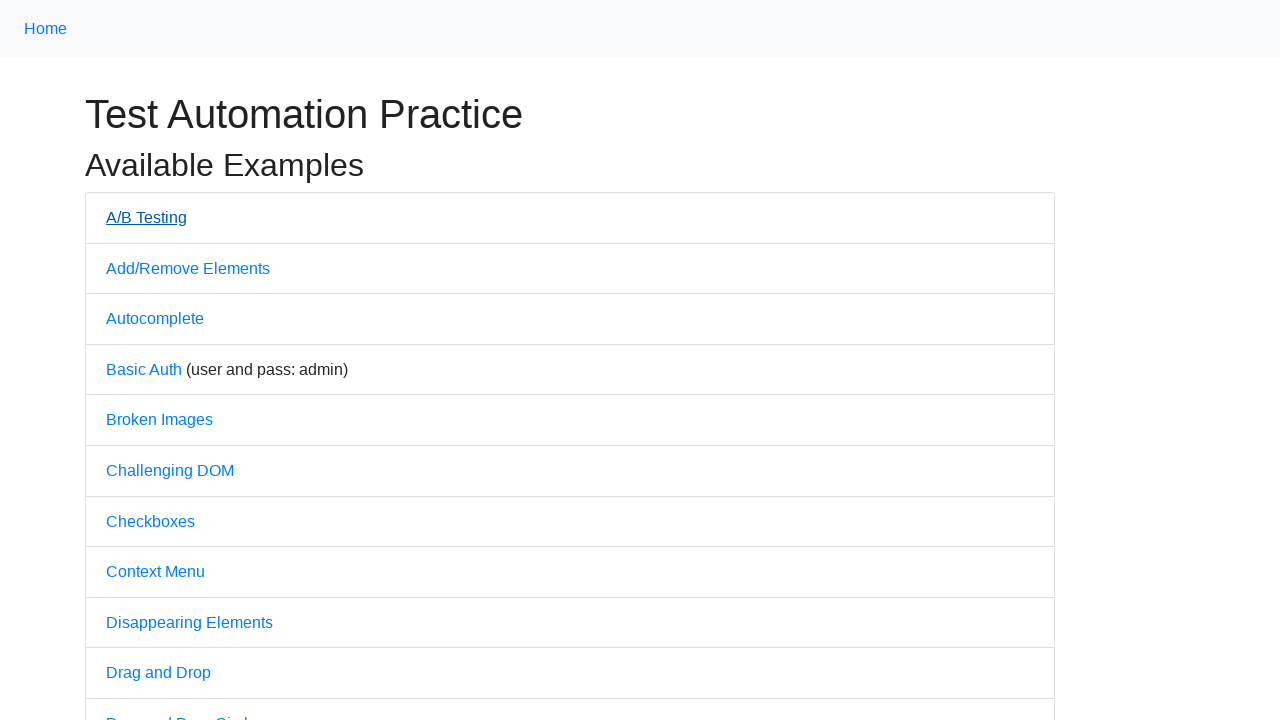

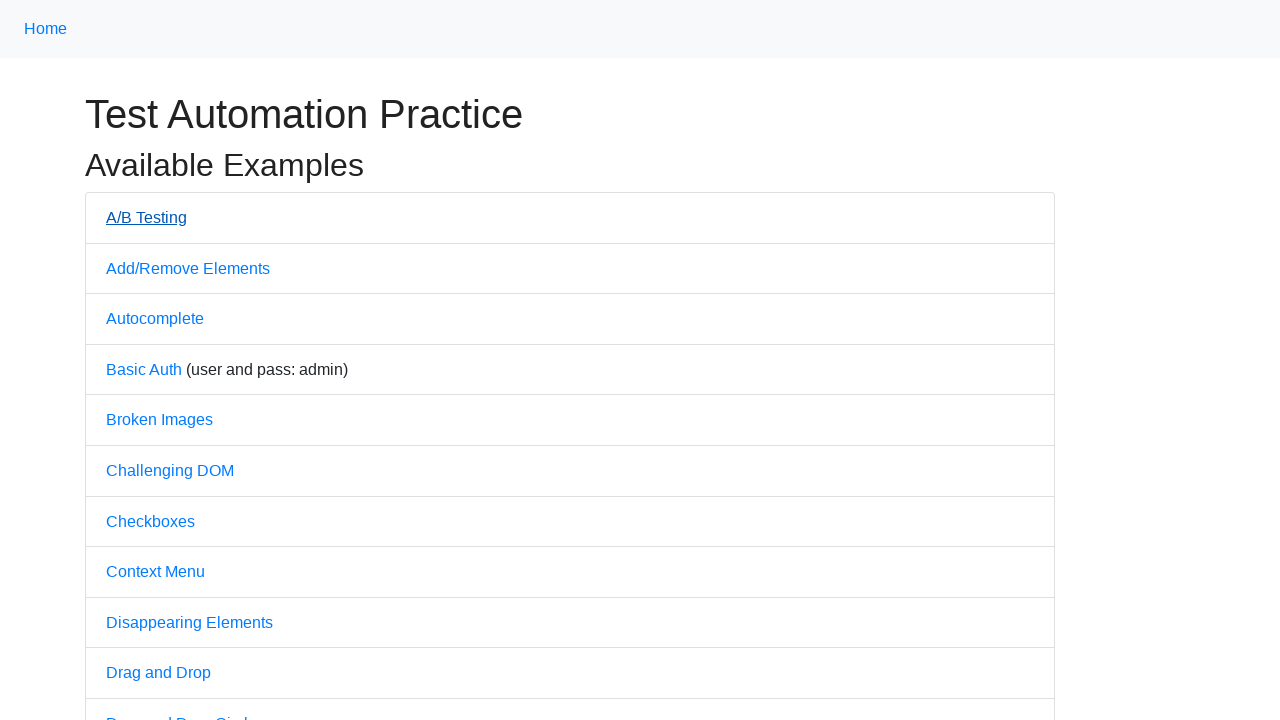